Tests checkbox interaction by selecting the last 4 day-related checkboxes on a test automation practice page

Starting URL: https://testautomationpractice.blogspot.com/

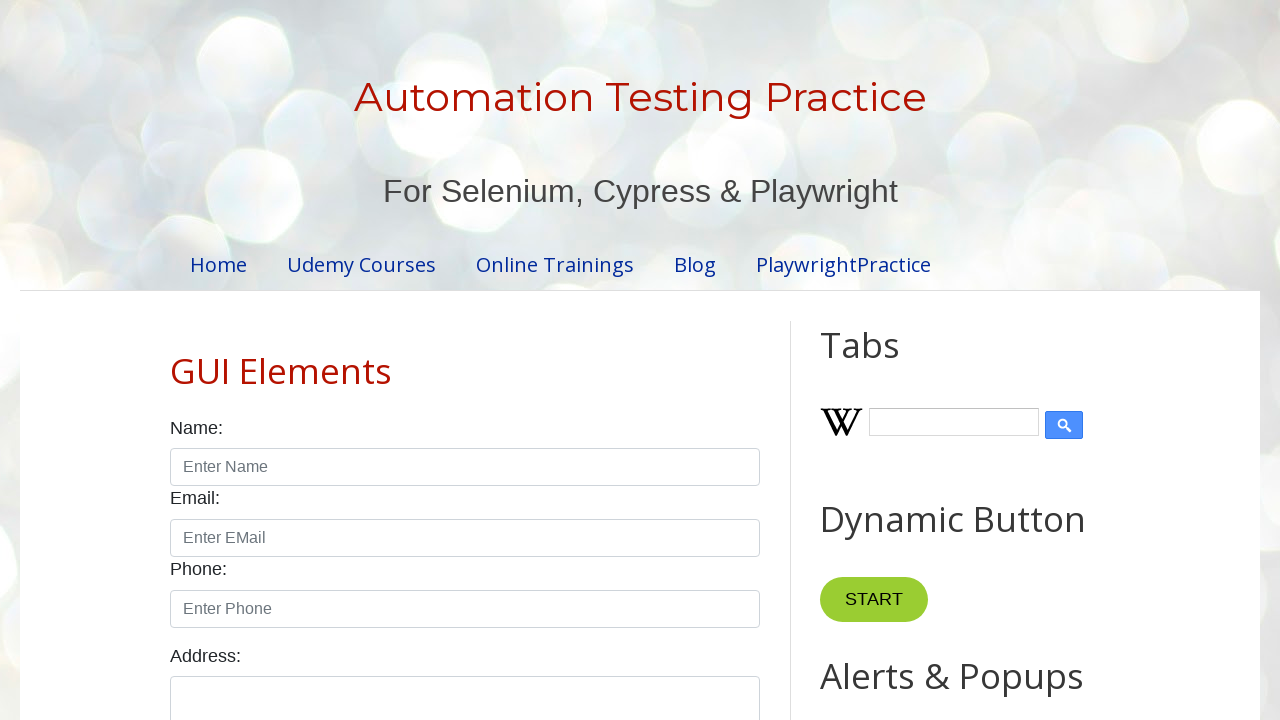

Navigated to test automation practice page
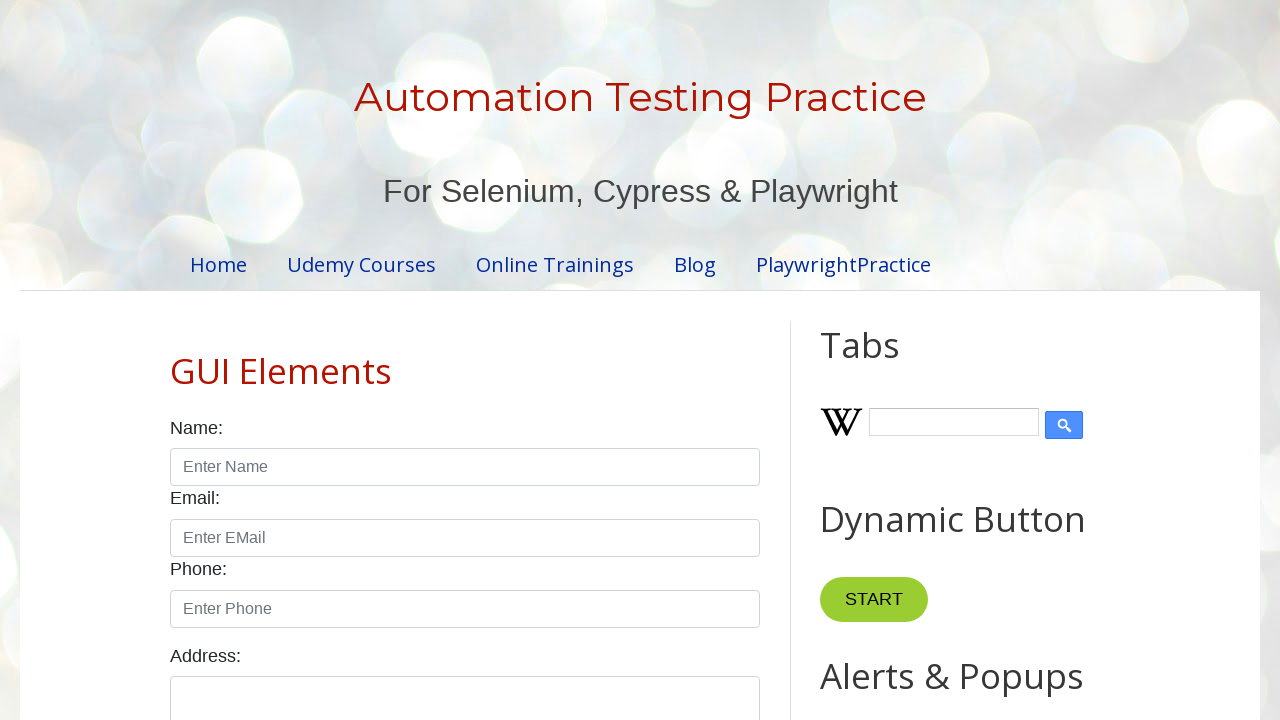

Located all day-related checkboxes
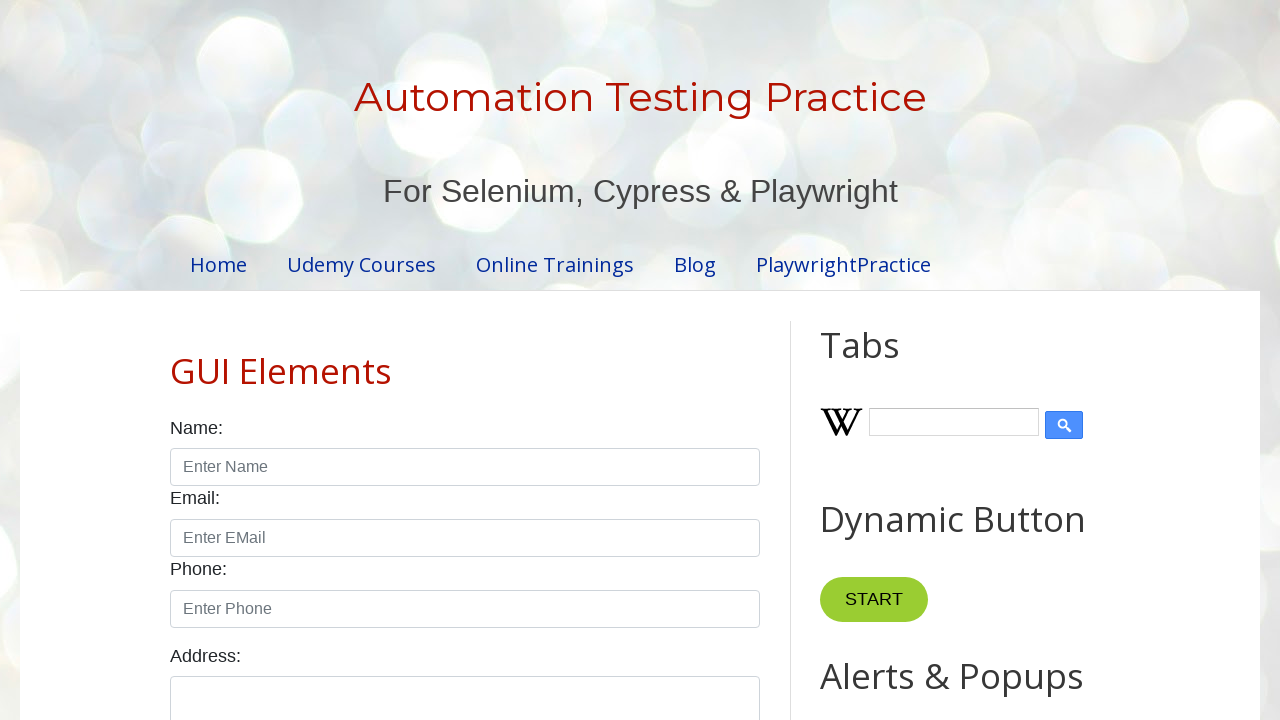

Found 7 day checkboxes
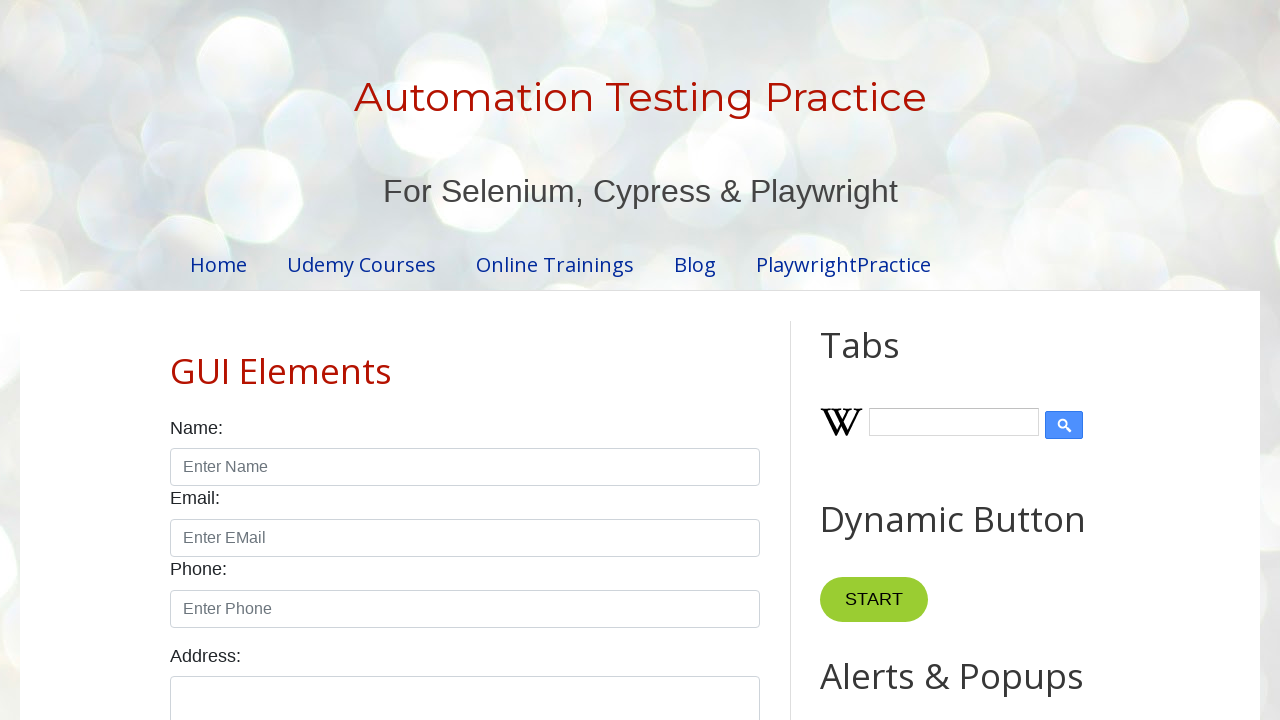

Clicked day checkbox at index 3 at (474, 360) on xpath=//input[@type='checkbox' and contains(@id,'day')] >> nth=3
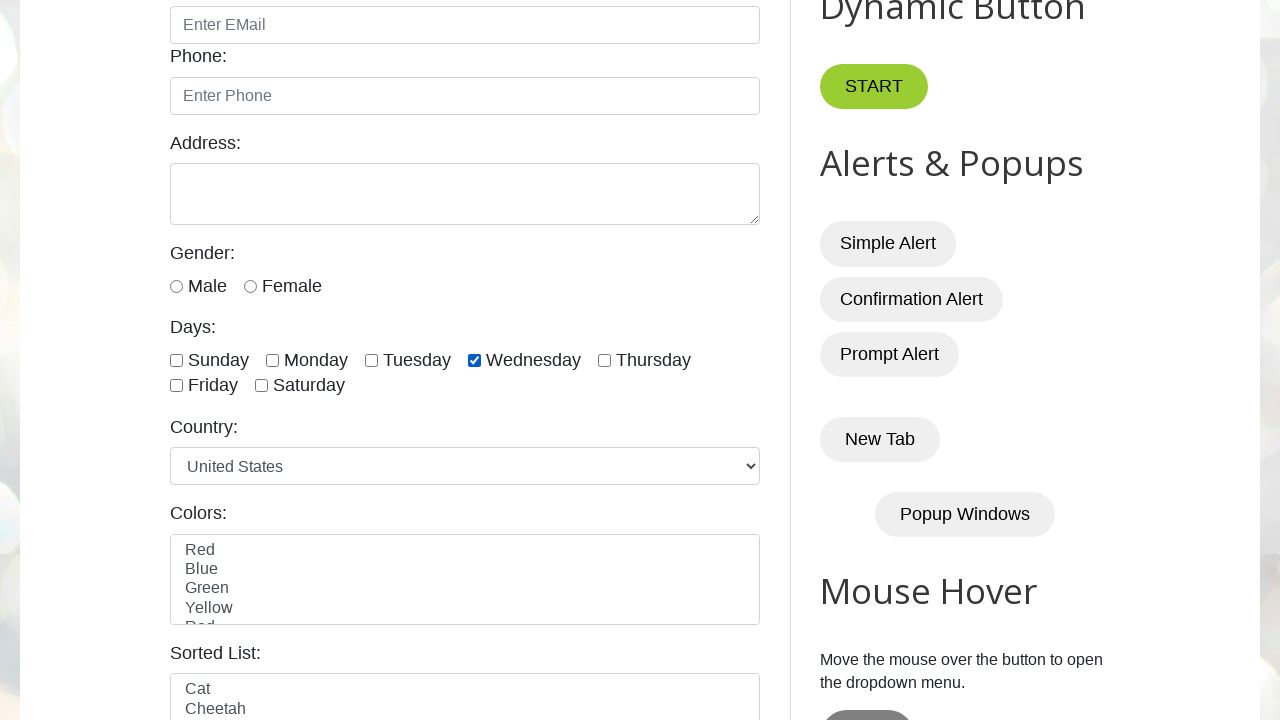

Clicked day checkbox at index 4 at (604, 360) on xpath=//input[@type='checkbox' and contains(@id,'day')] >> nth=4
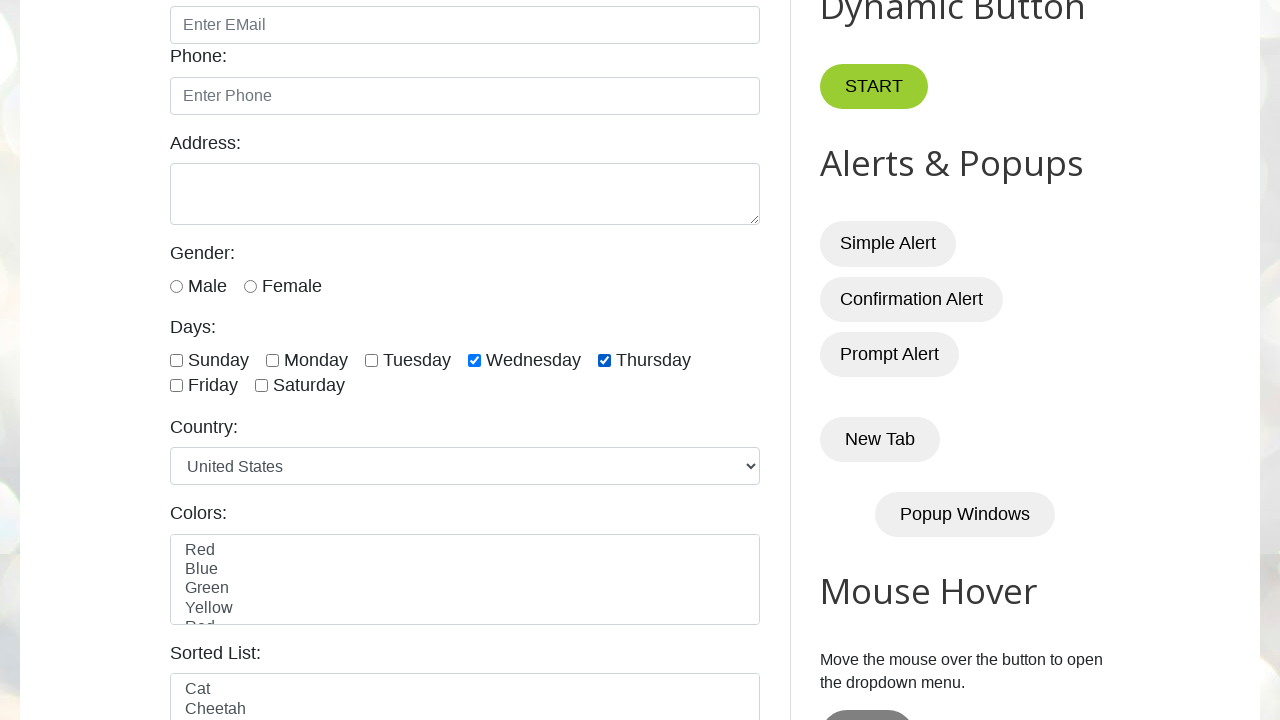

Clicked day checkbox at index 5 at (176, 386) on xpath=//input[@type='checkbox' and contains(@id,'day')] >> nth=5
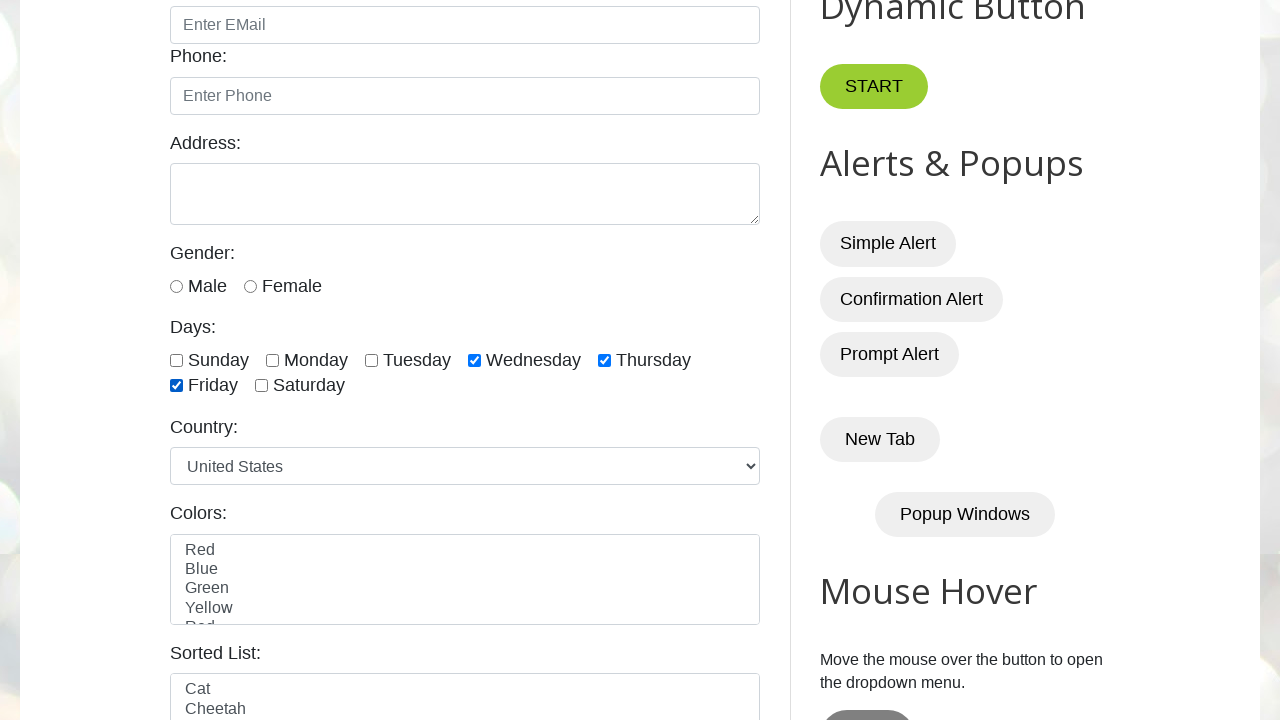

Clicked day checkbox at index 6 at (262, 386) on xpath=//input[@type='checkbox' and contains(@id,'day')] >> nth=6
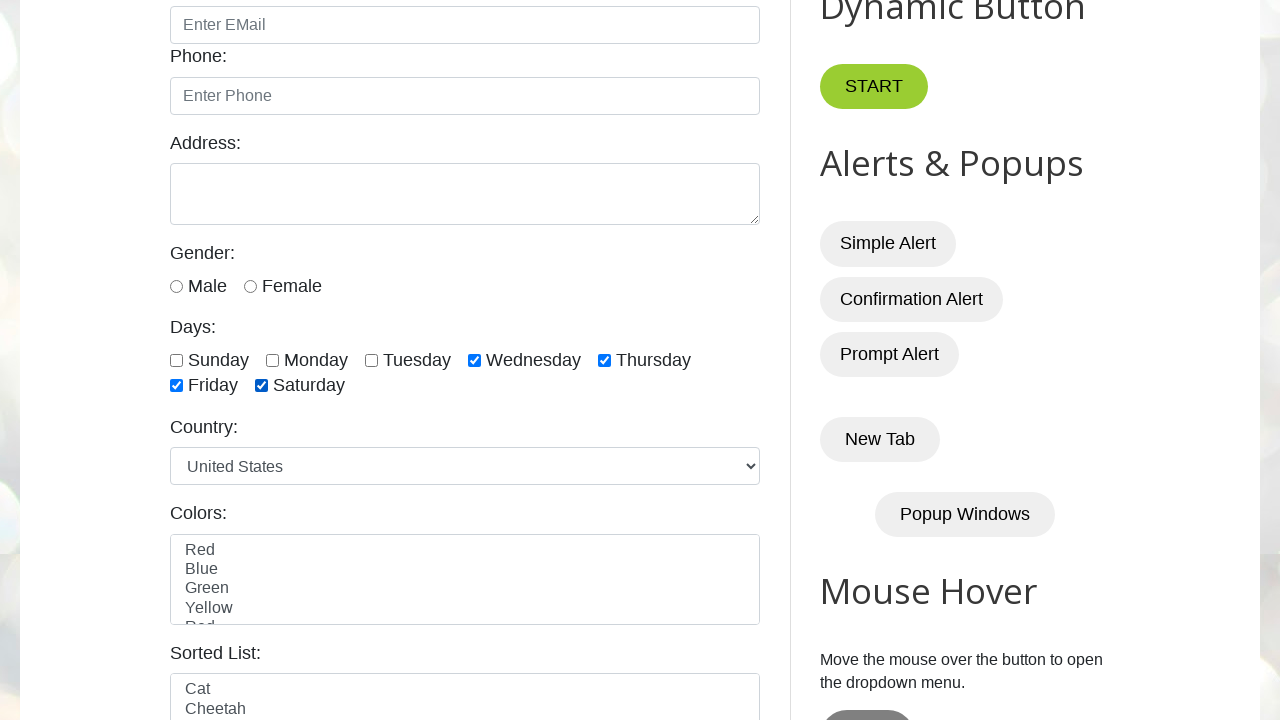

Waited for visual confirmation of checkbox selections
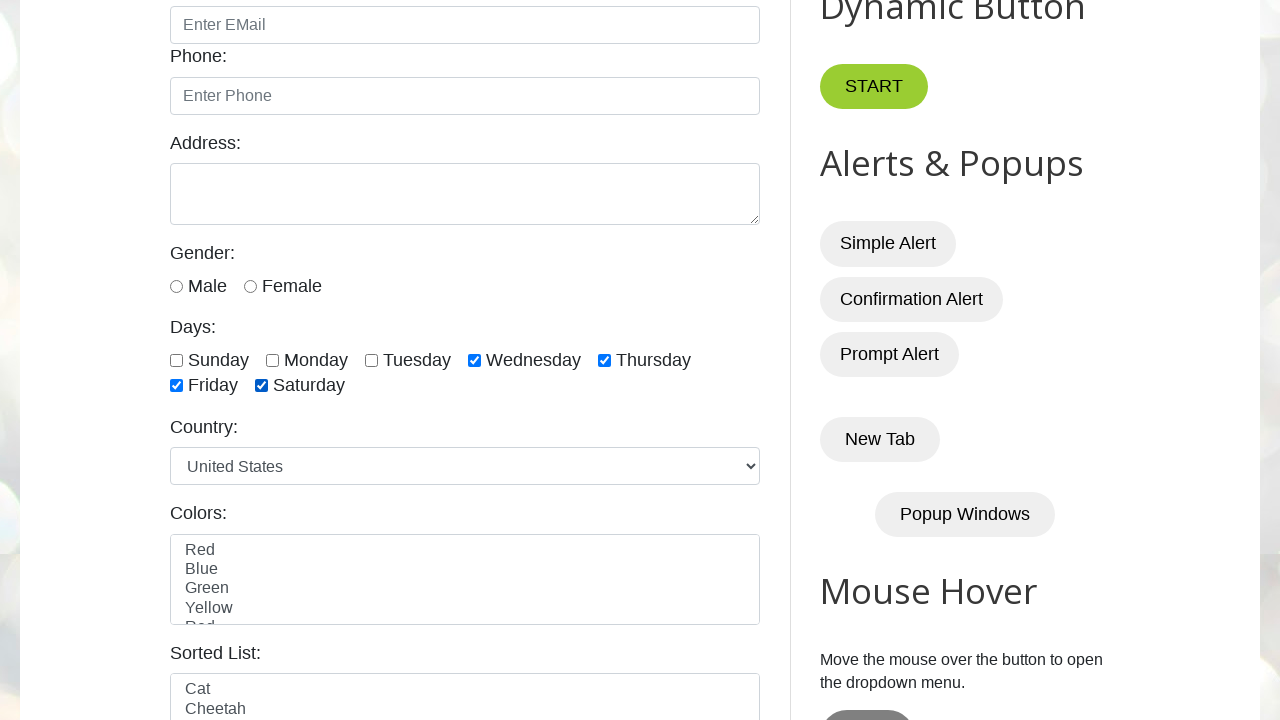

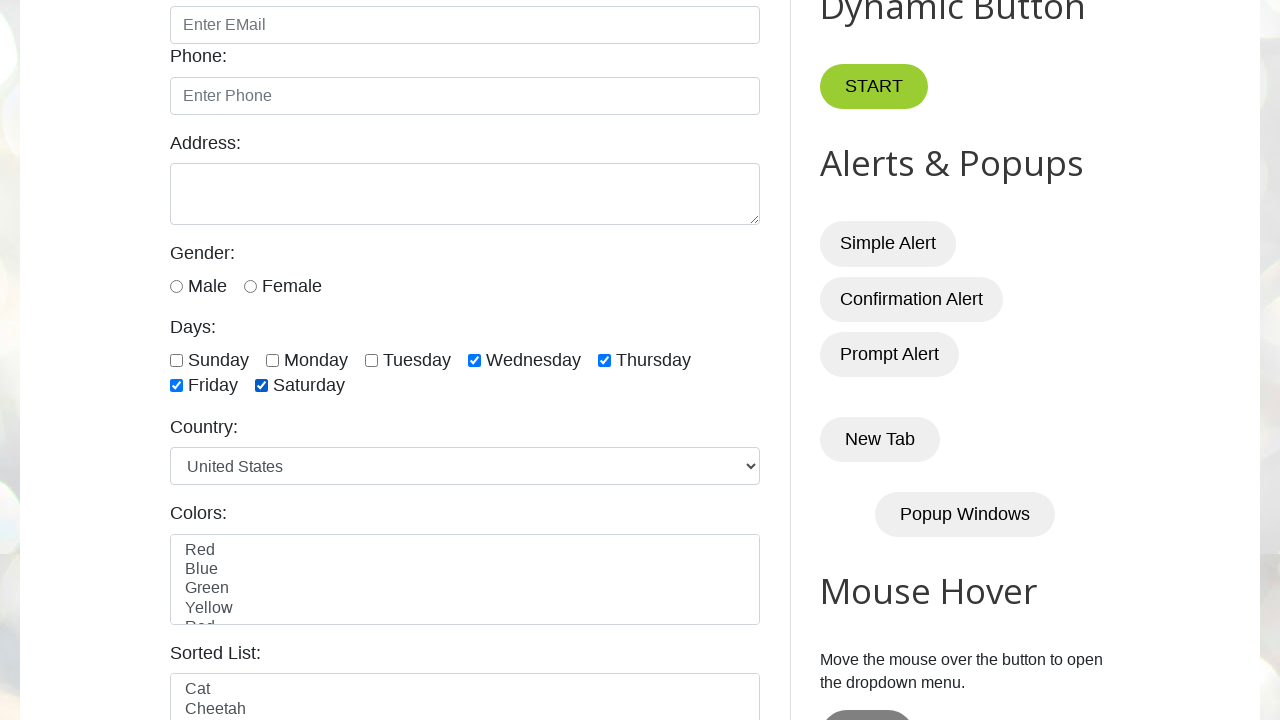